Tests that clicking Clear completed button removes completed items

Starting URL: https://demo.playwright.dev/todomvc

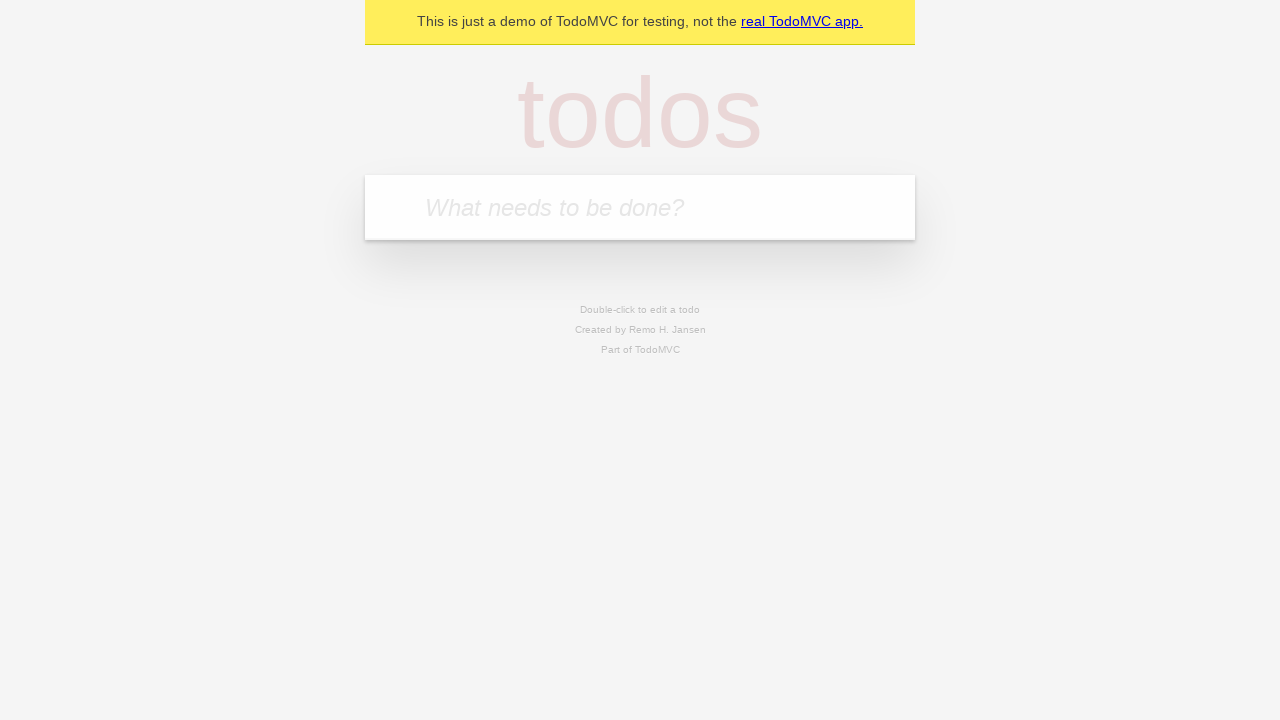

Filled todo input with 'buy some cheese' on internal:attr=[placeholder="What needs to be done?"i]
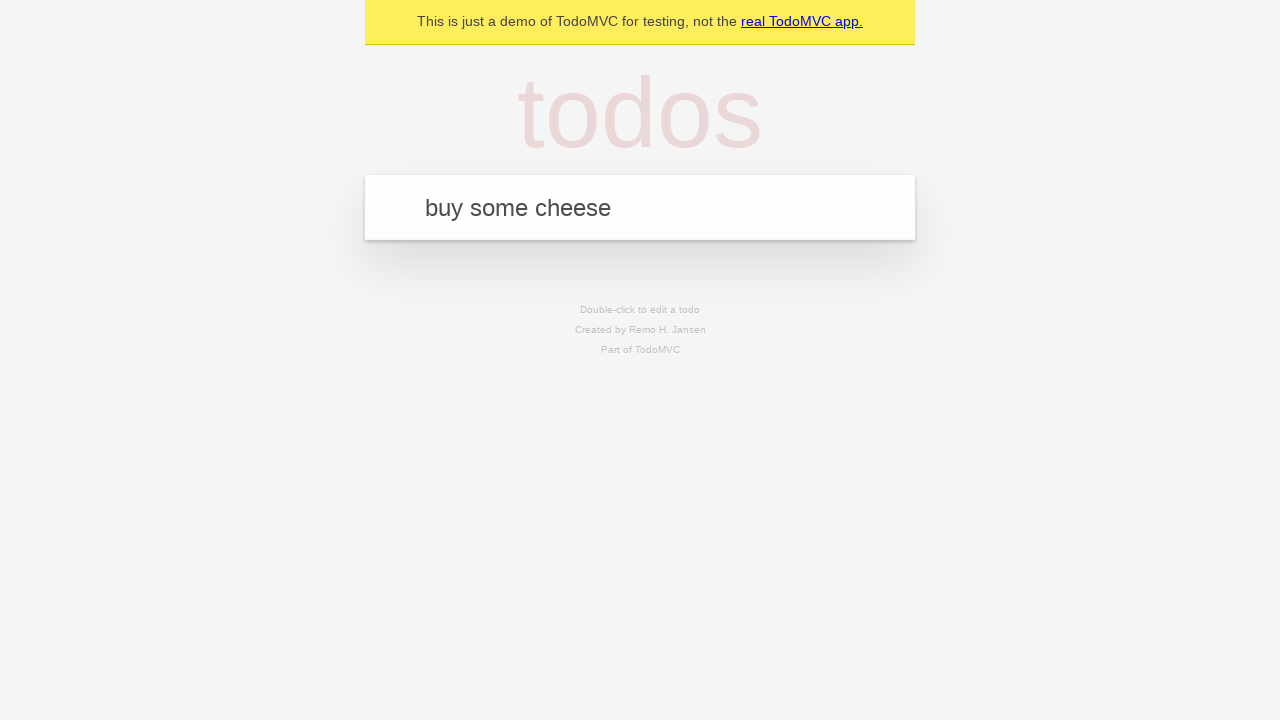

Pressed Enter to create todo 'buy some cheese' on internal:attr=[placeholder="What needs to be done?"i]
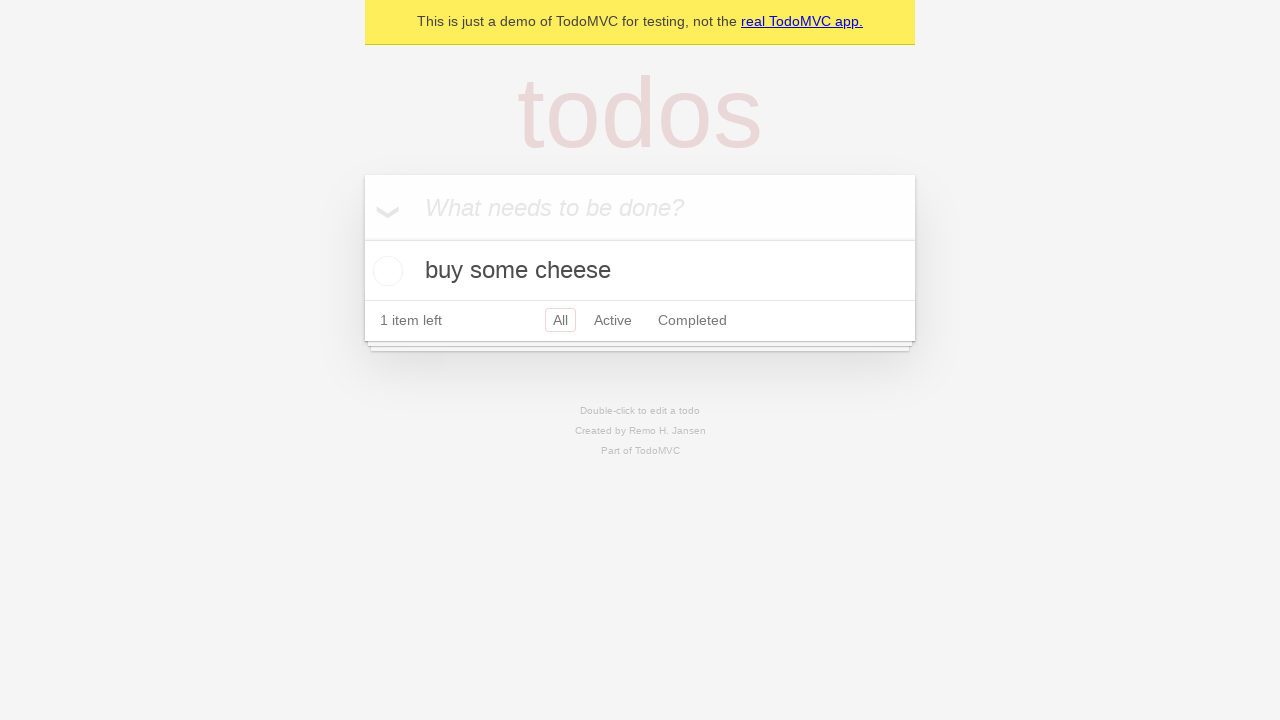

Filled todo input with 'feed the cat' on internal:attr=[placeholder="What needs to be done?"i]
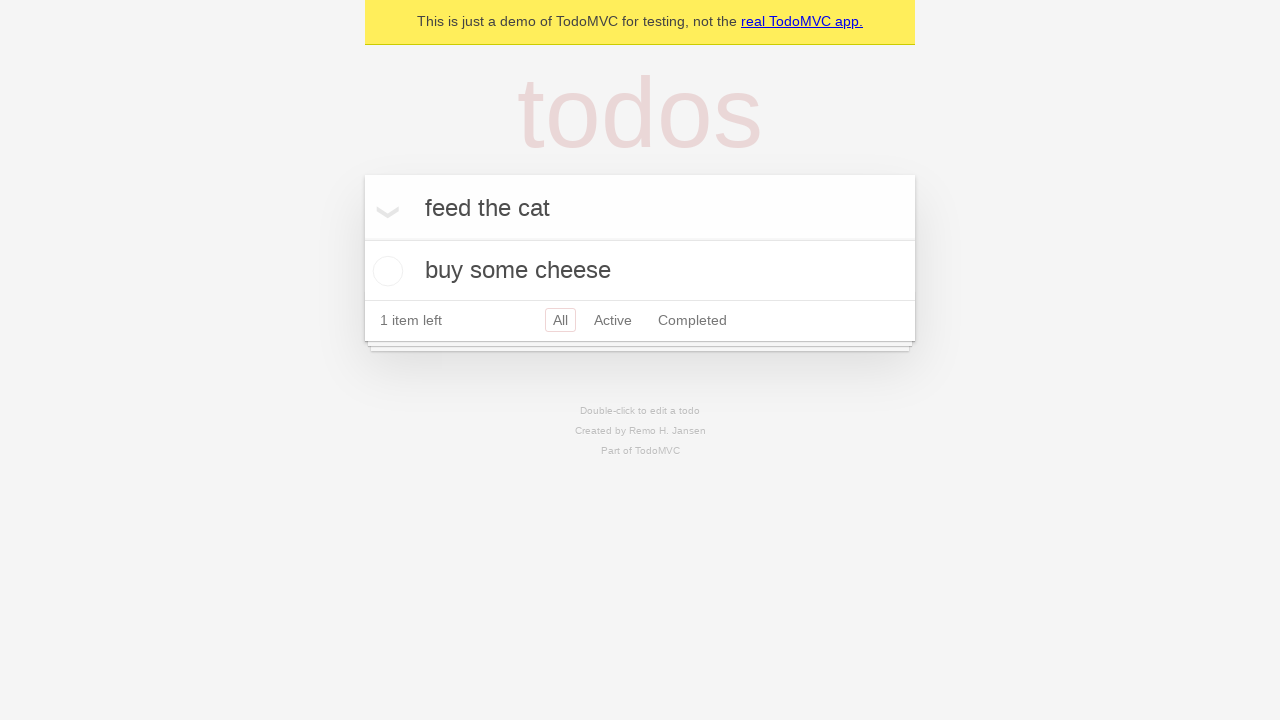

Pressed Enter to create todo 'feed the cat' on internal:attr=[placeholder="What needs to be done?"i]
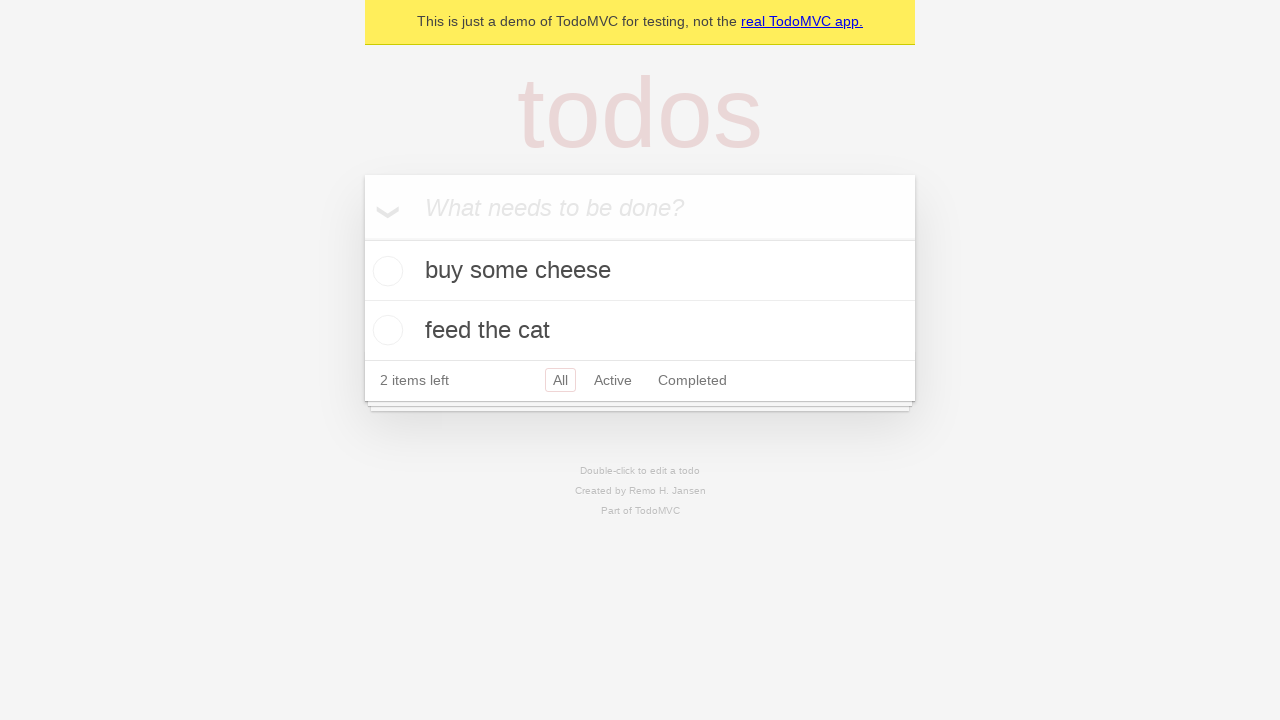

Filled todo input with 'book a doctors appointment' on internal:attr=[placeholder="What needs to be done?"i]
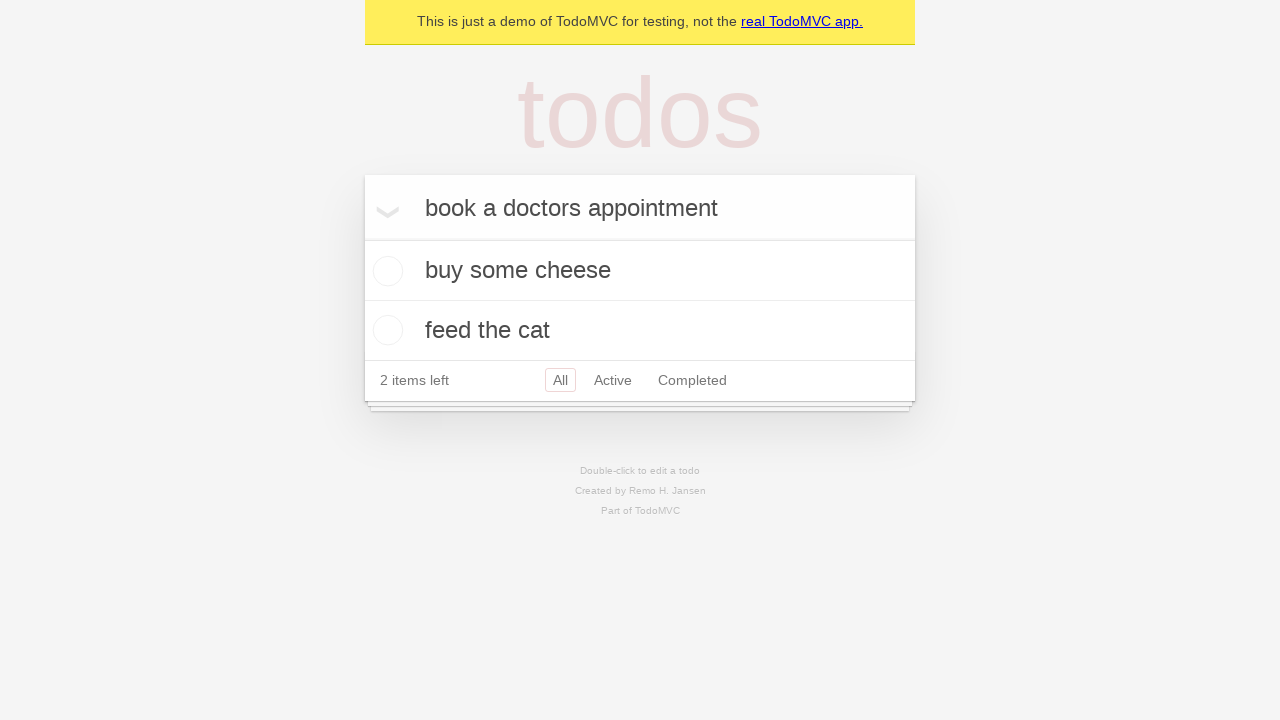

Pressed Enter to create todo 'book a doctors appointment' on internal:attr=[placeholder="What needs to be done?"i]
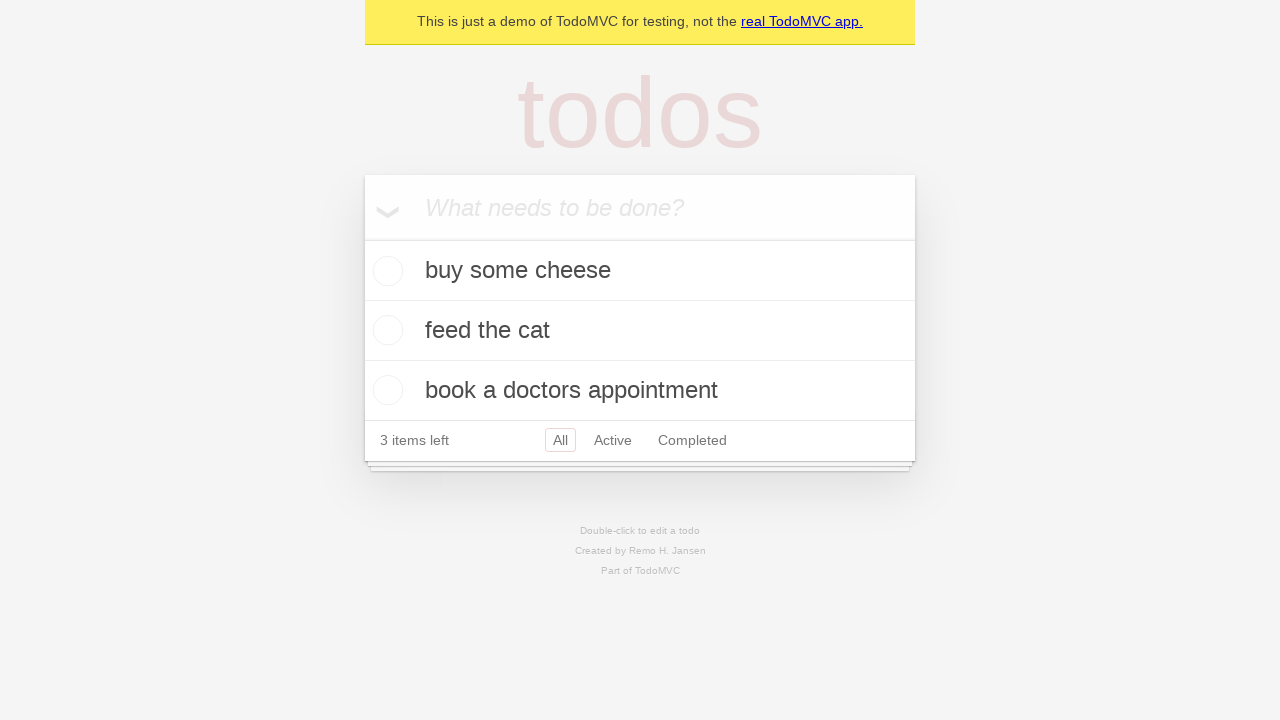

Waited for todo items to appear
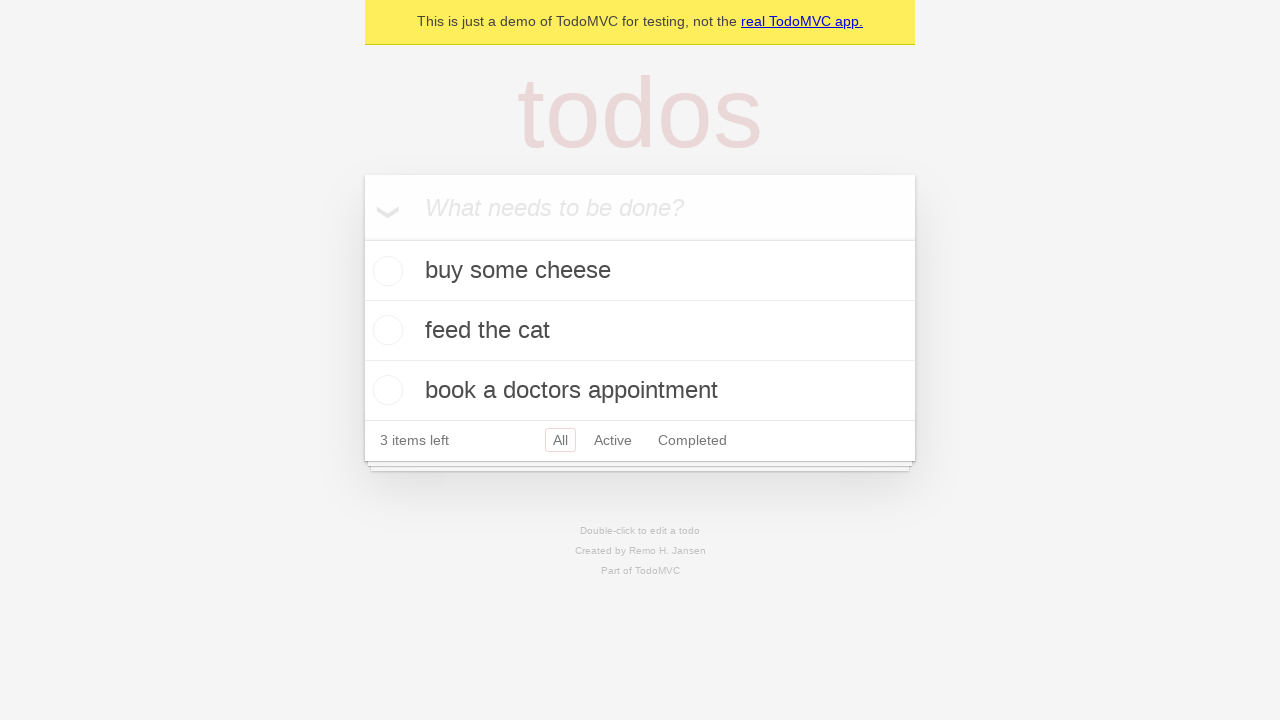

Checked the second todo item as completed at (385, 330) on internal:testid=[data-testid="todo-item"s] >> nth=1 >> internal:role=checkbox
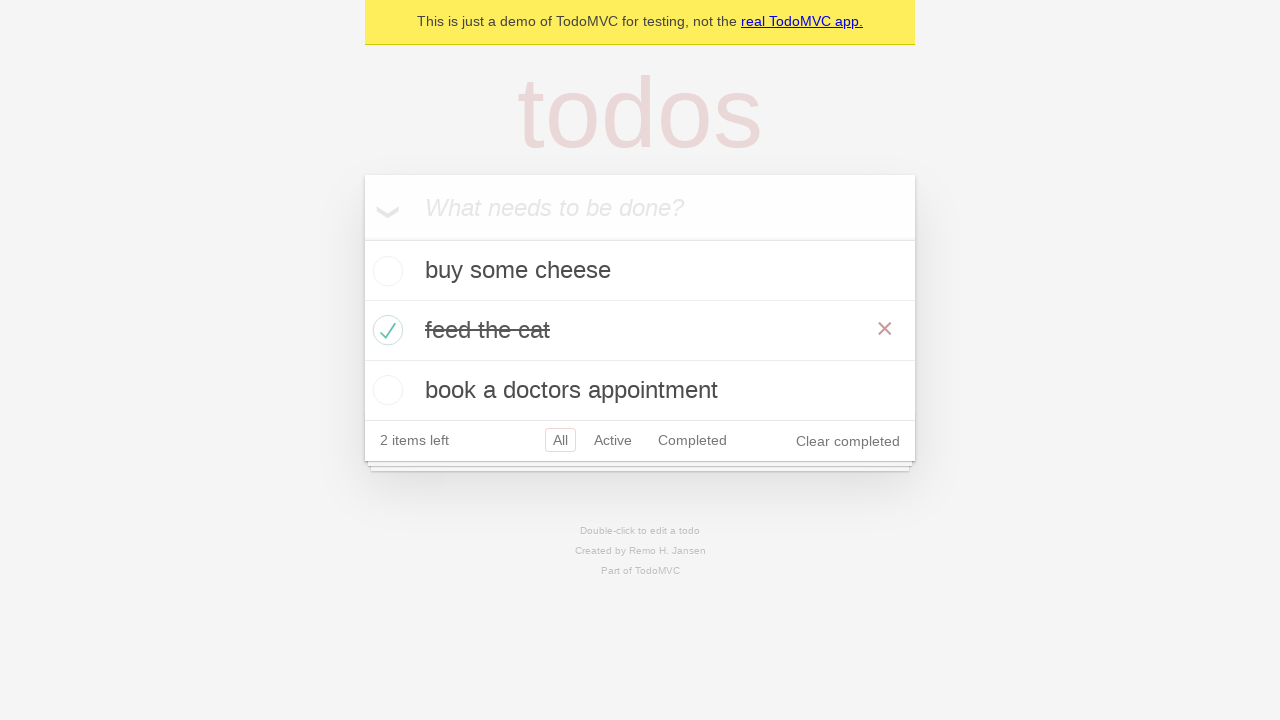

Clicked 'Clear completed' button to remove completed items at (848, 441) on internal:role=button[name="Clear completed"i]
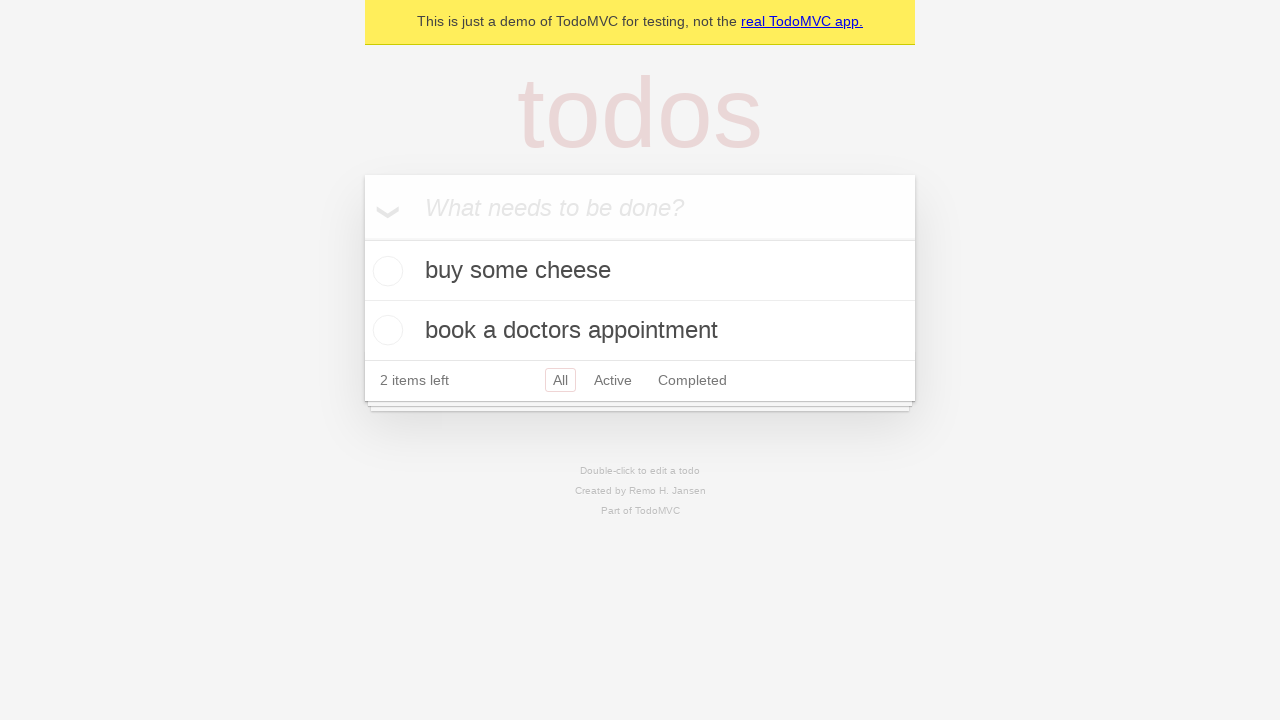

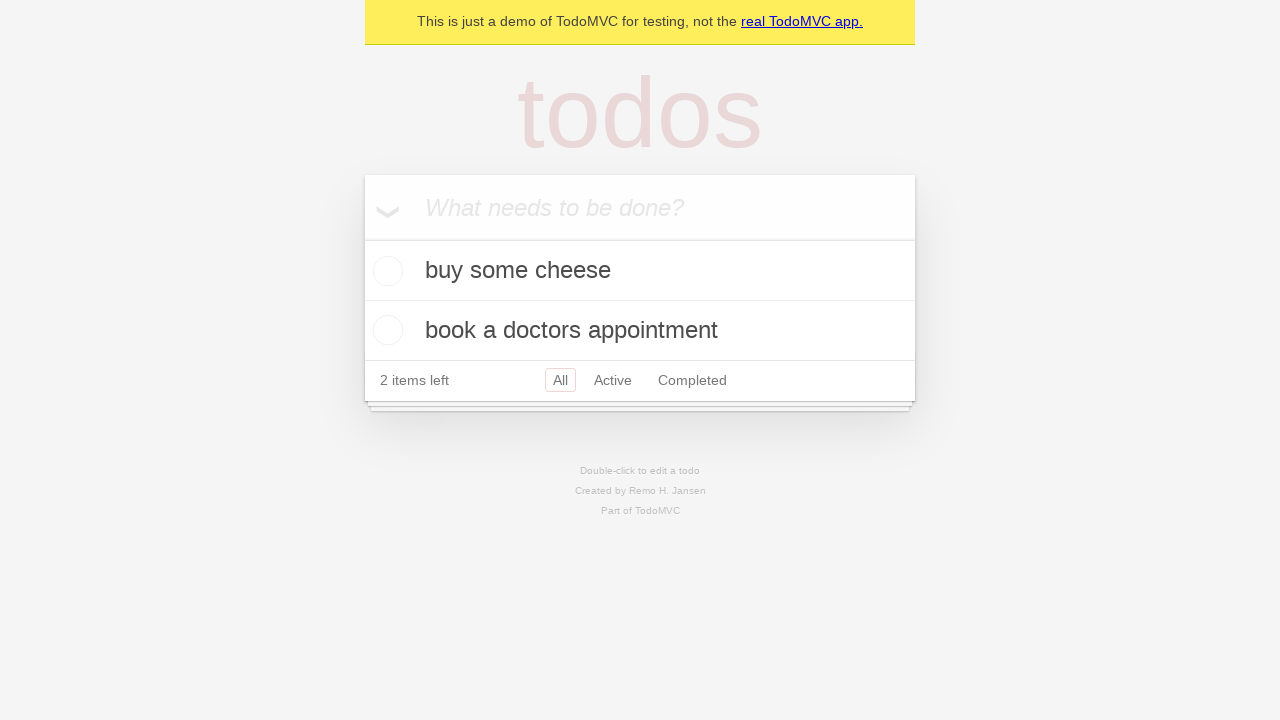